Tests multiple UI interactions including hovering over images, navigating through menu links, and repeatedly entering numbers in an input field

Starting URL: http://the-internet.herokuapp.com/

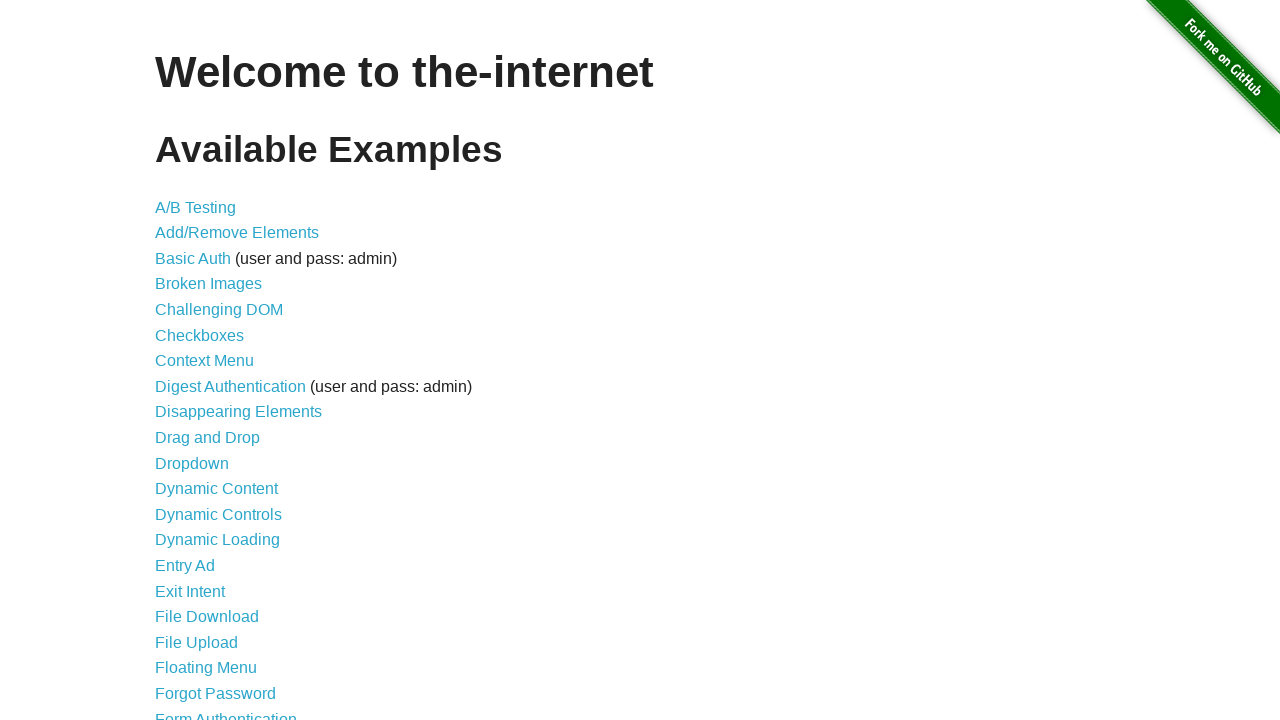

Clicked on Hovers link at (180, 360) on a:text('Hovers')
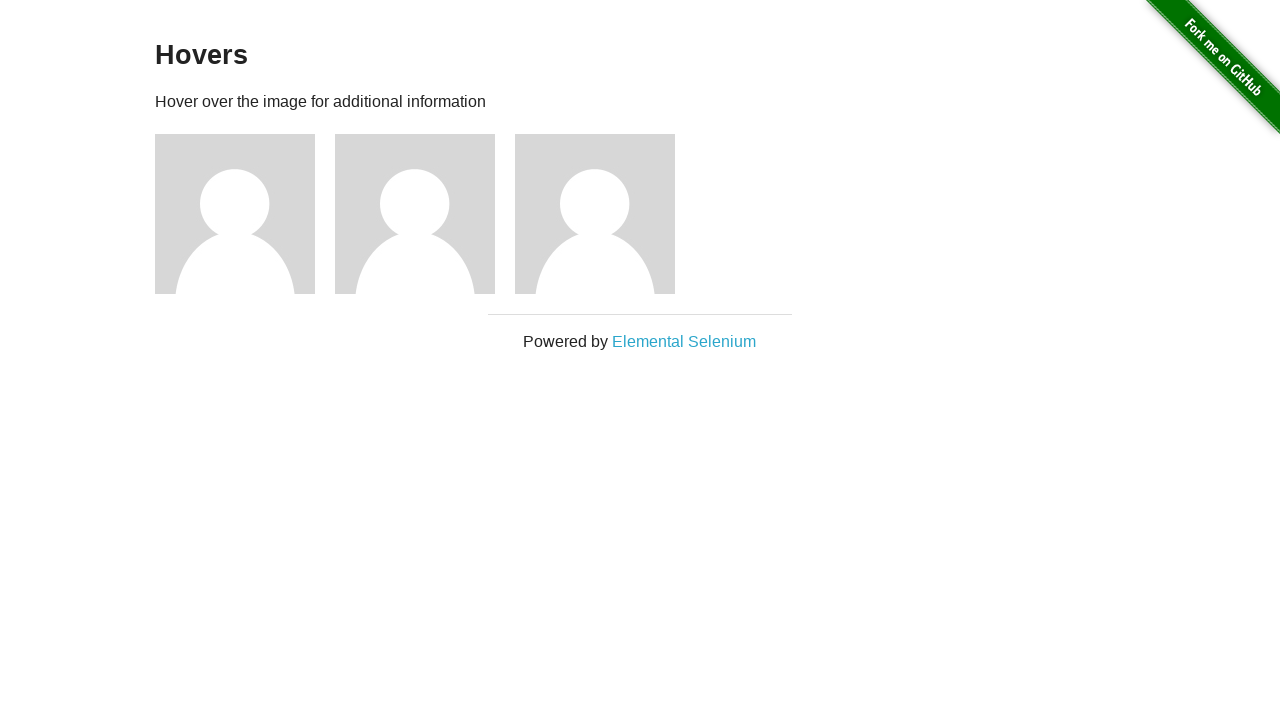

Hovered over first image at (235, 214) on .figure:nth-child(3) > img
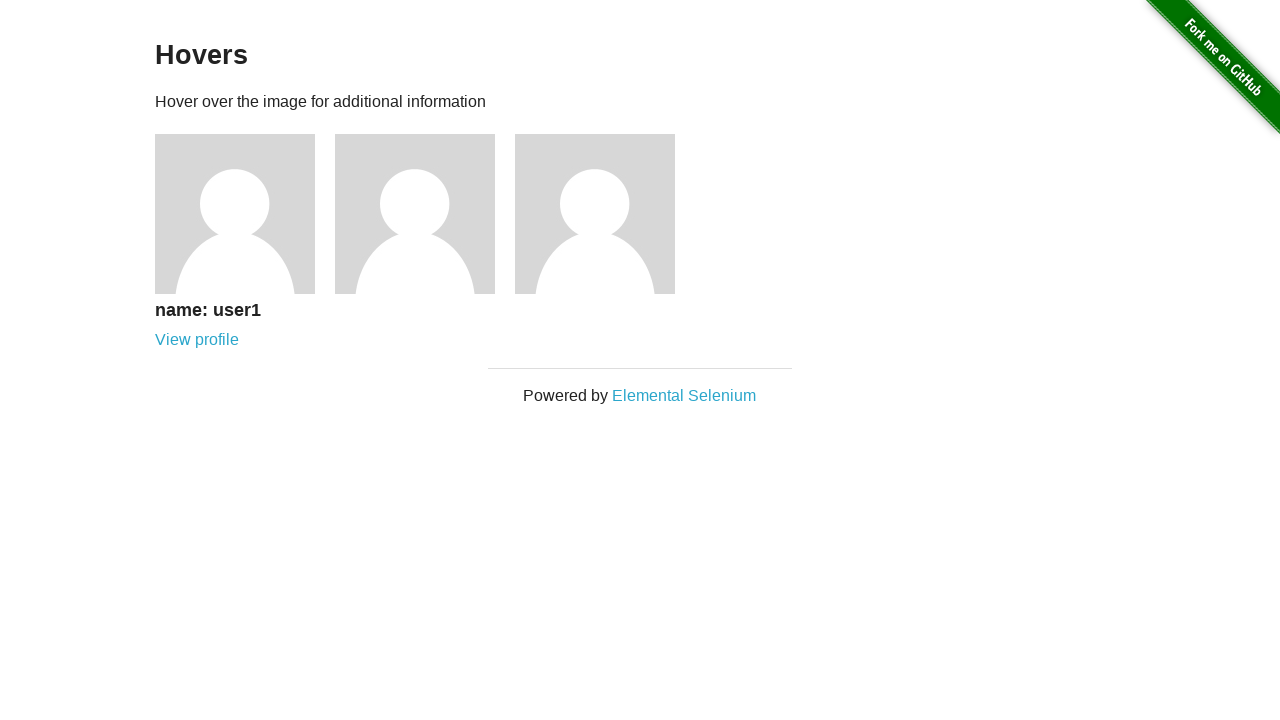

Hovered over second image at (415, 214) on .figure:nth-child(4) > img
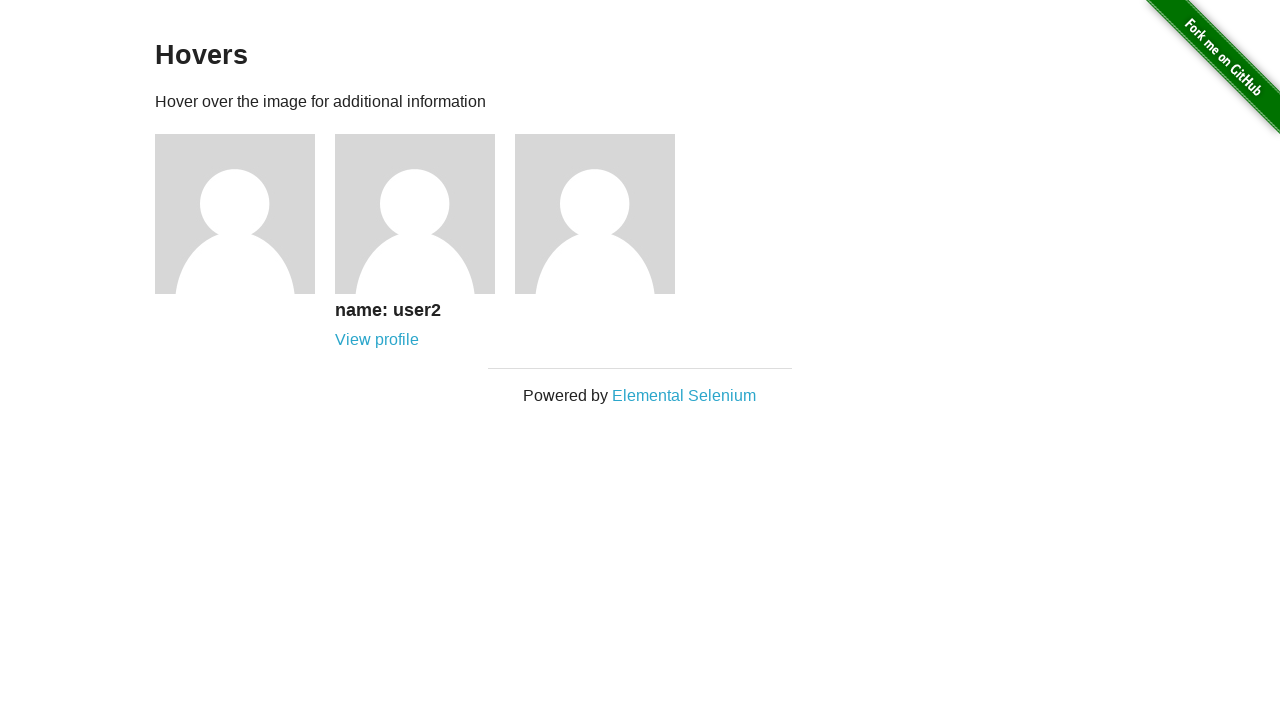

Hovered over third image at (595, 214) on .figure:nth-child(5) > img
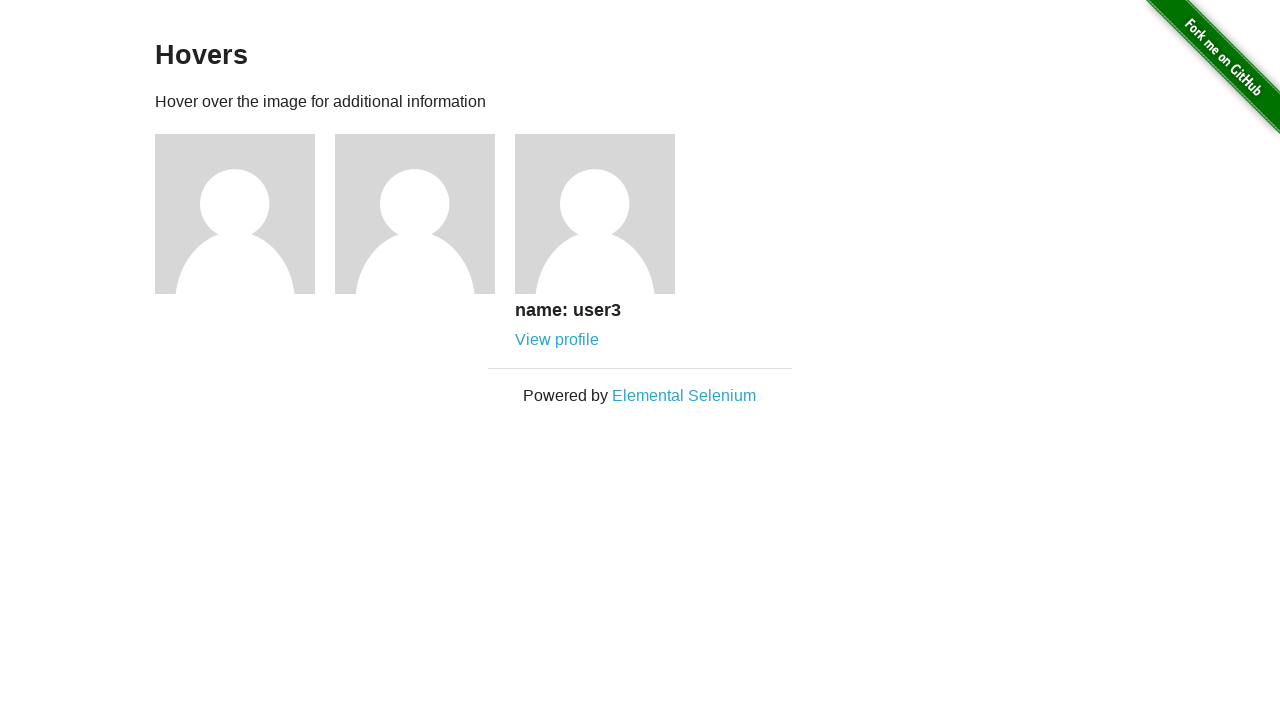

Navigated to home page
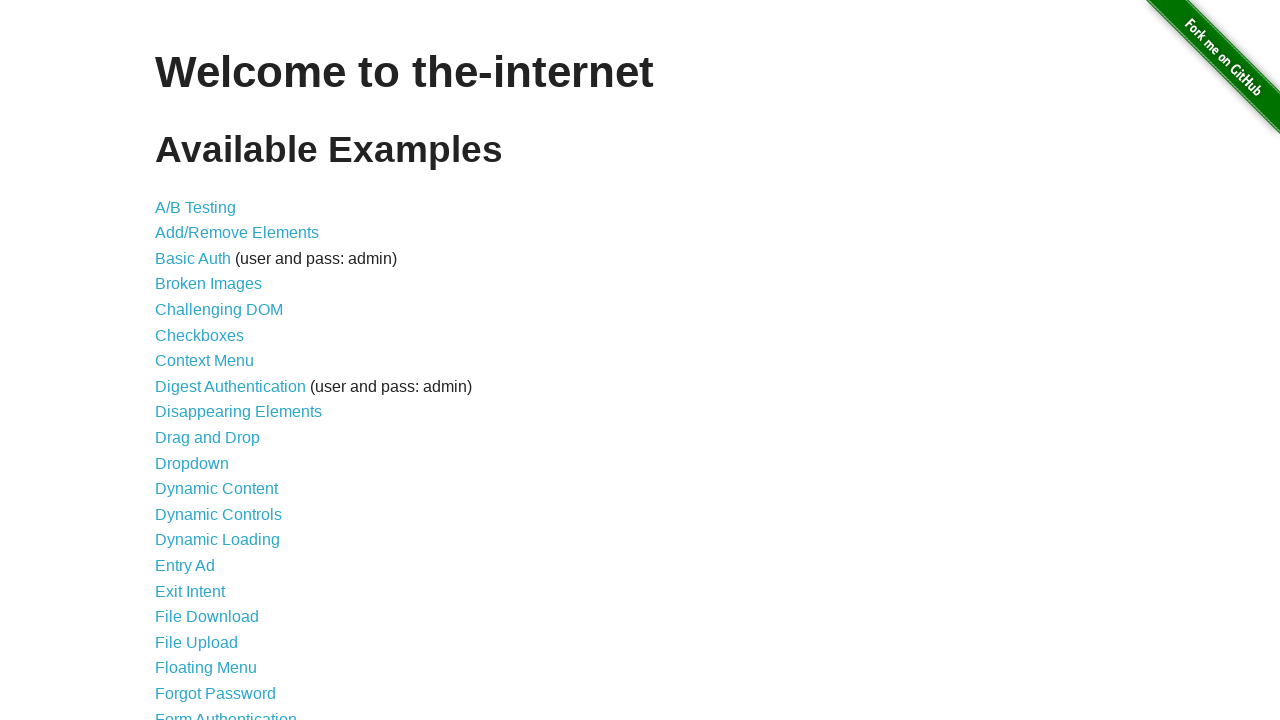

Clicked on Shifting Content link at (212, 523) on a:text('Shifting Content')
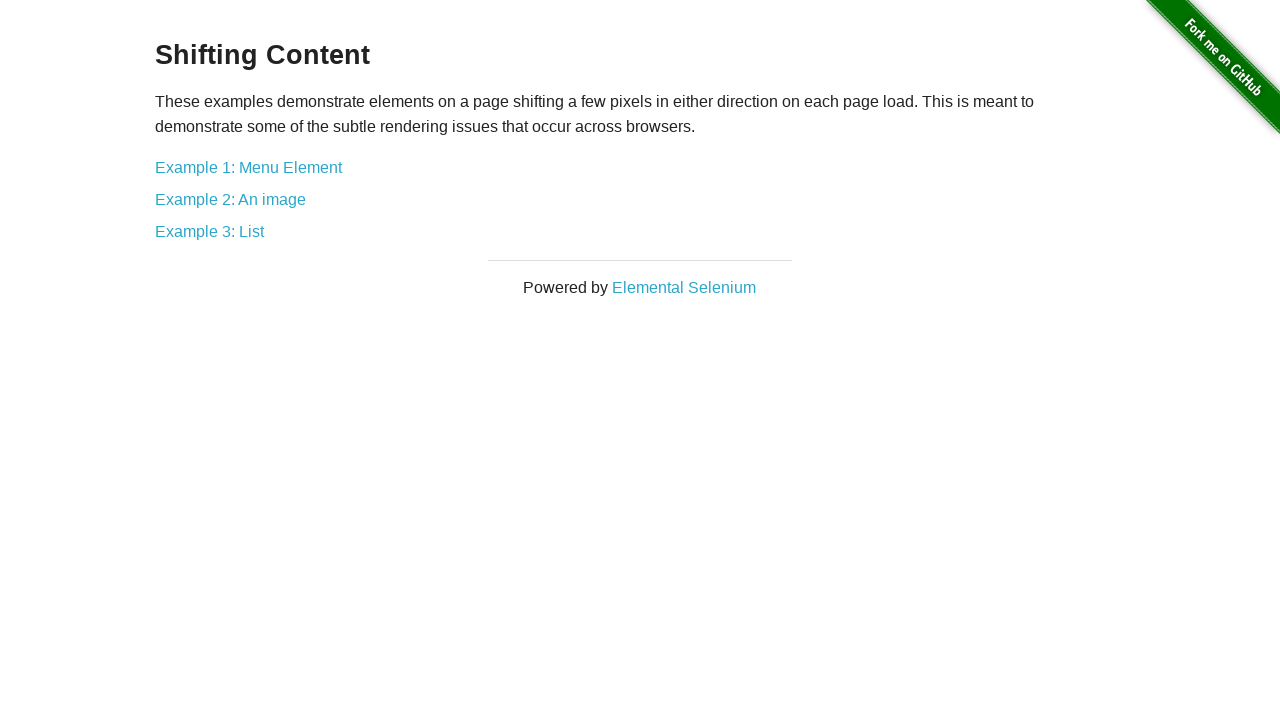

Clicked on Example 1: Menu Element at (248, 167) on a:text('Example 1: Menu Element')
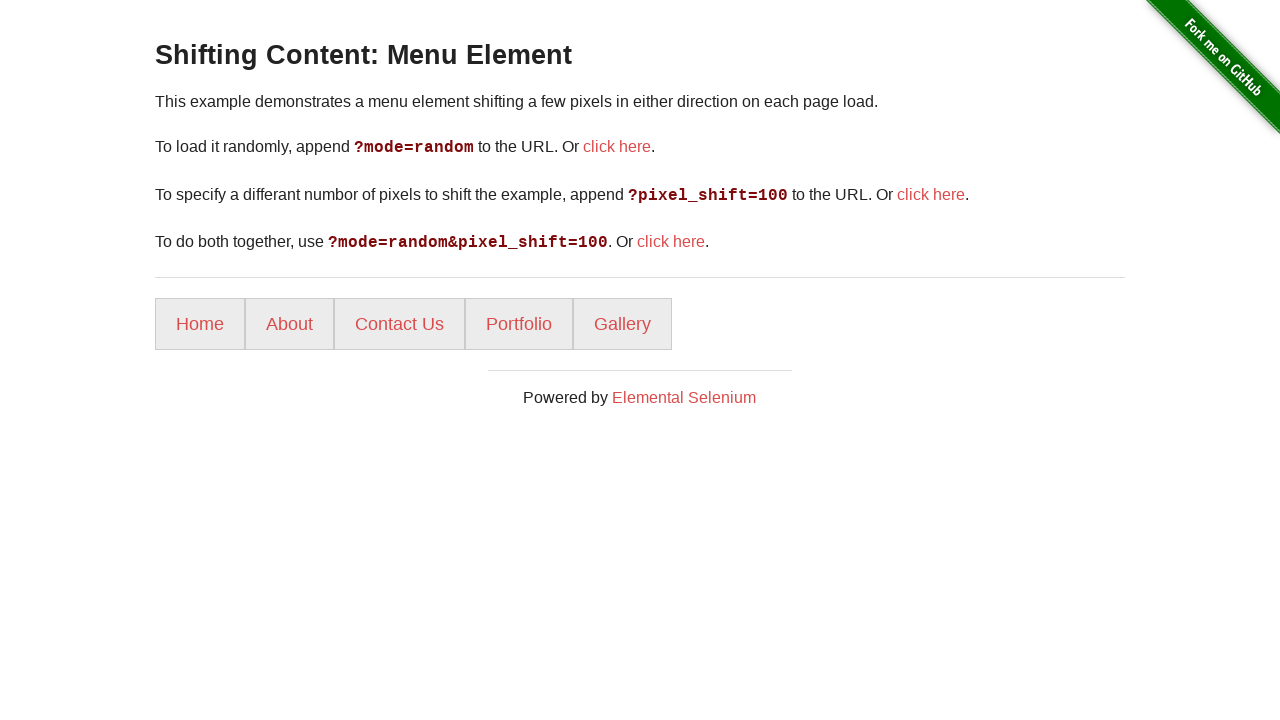

Clicked Home link in menu at (200, 324) on a:text('Home')
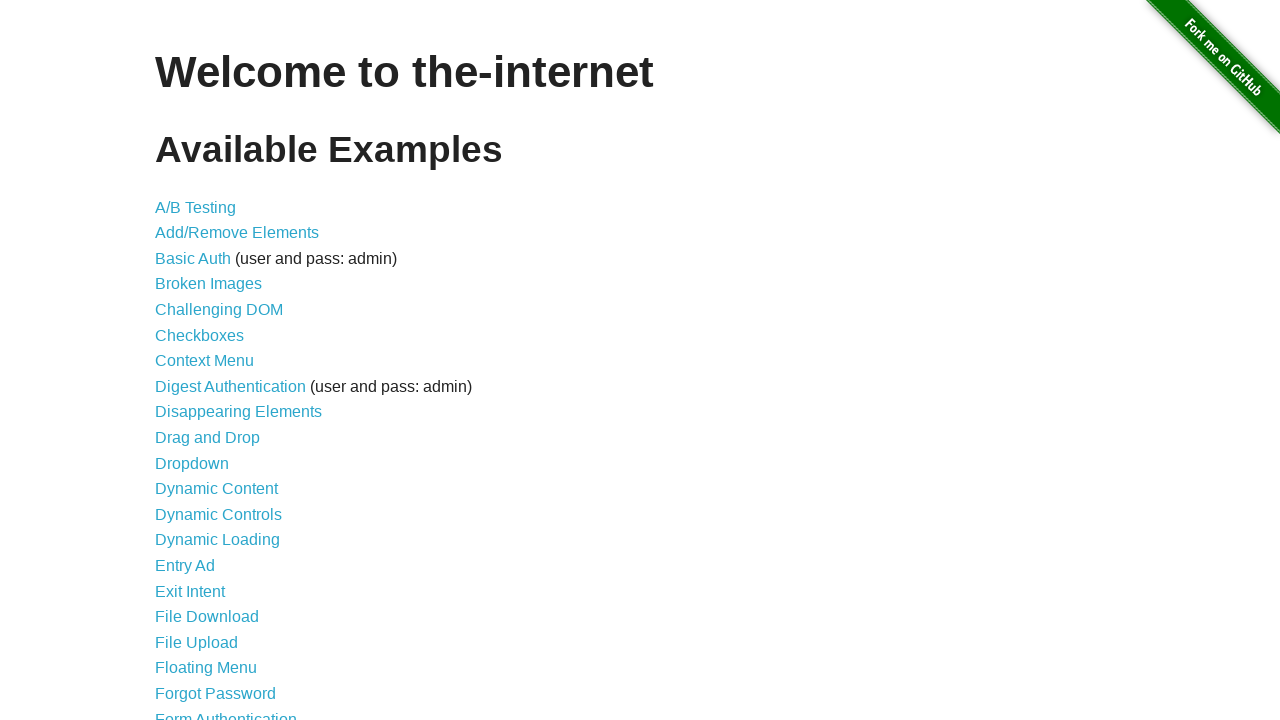

Navigated to home page again
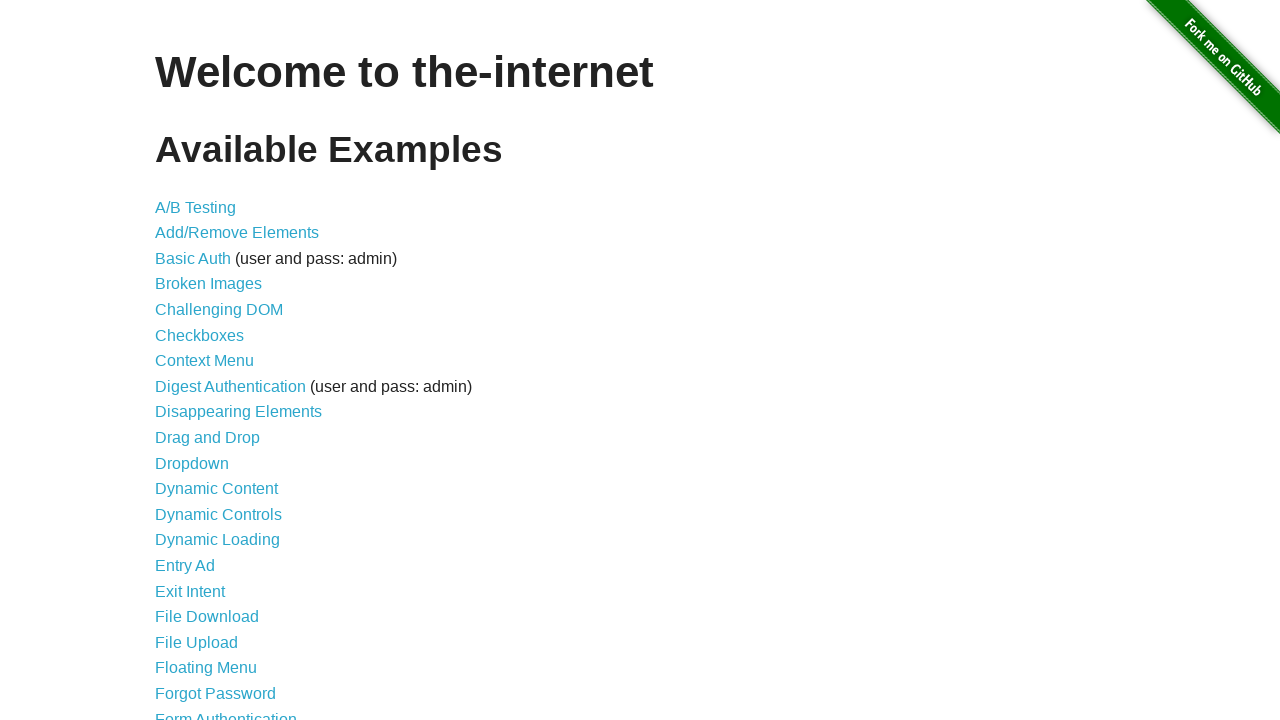

Clicked on Inputs link at (176, 361) on a:text('Inputs')
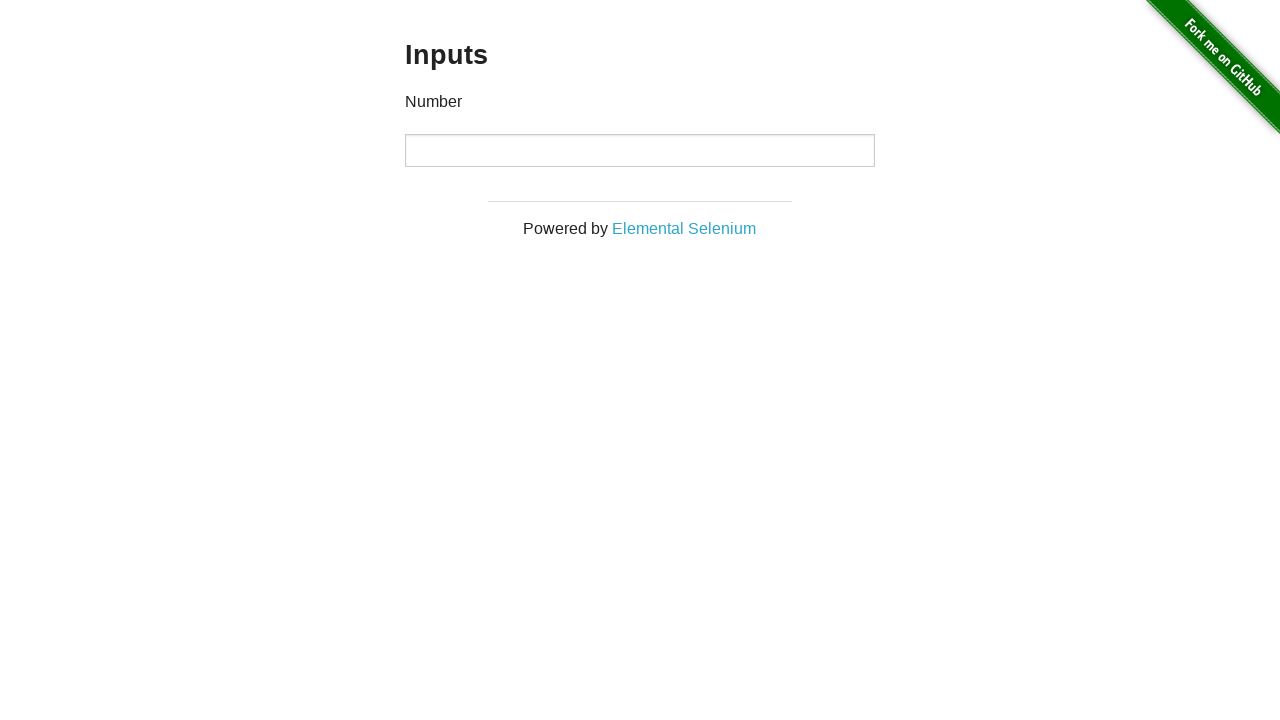

Clicked input field (iteration 1) at (640, 150) on input
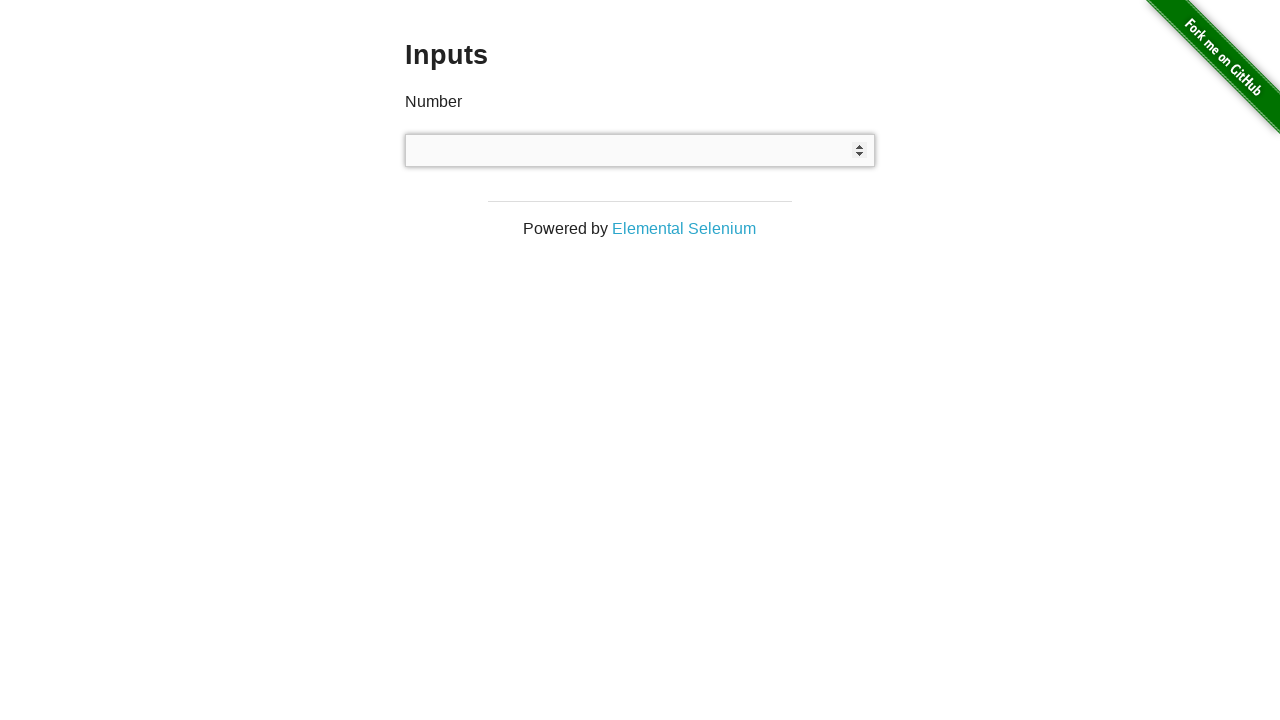

Filled input field with 99999 (iteration 1) on input
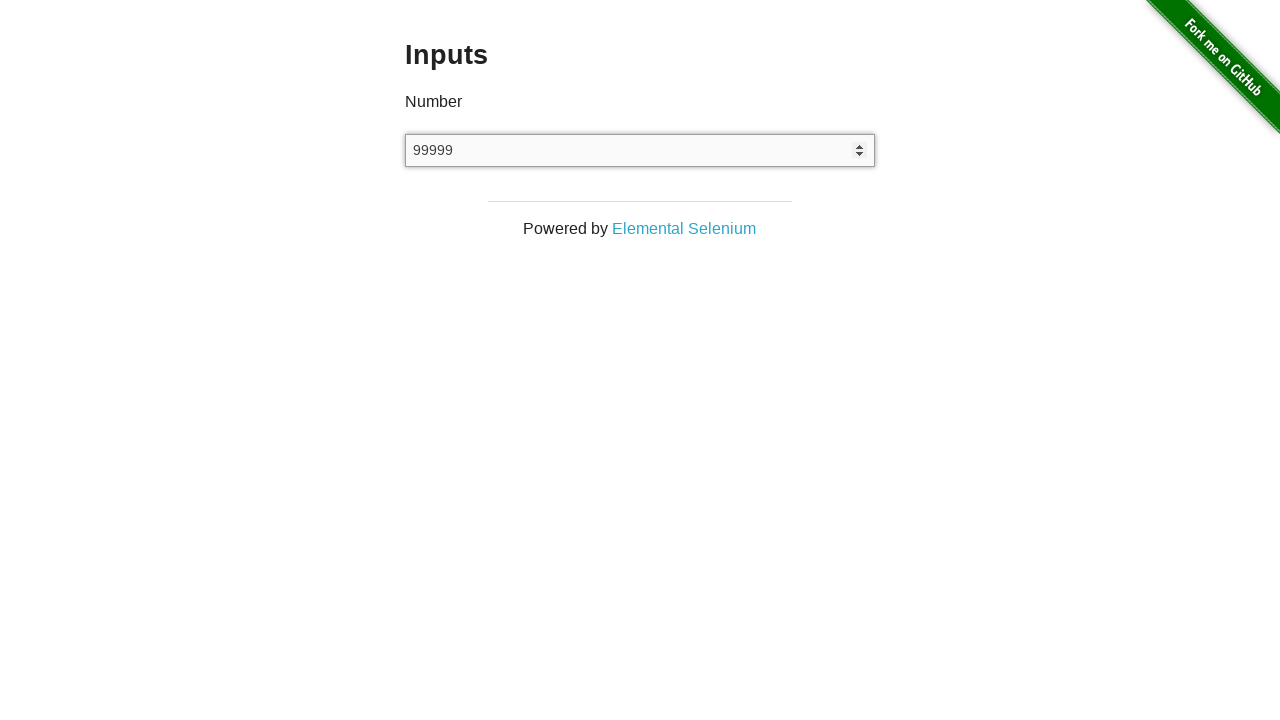

Pressed Enter in input field (iteration 1) on input
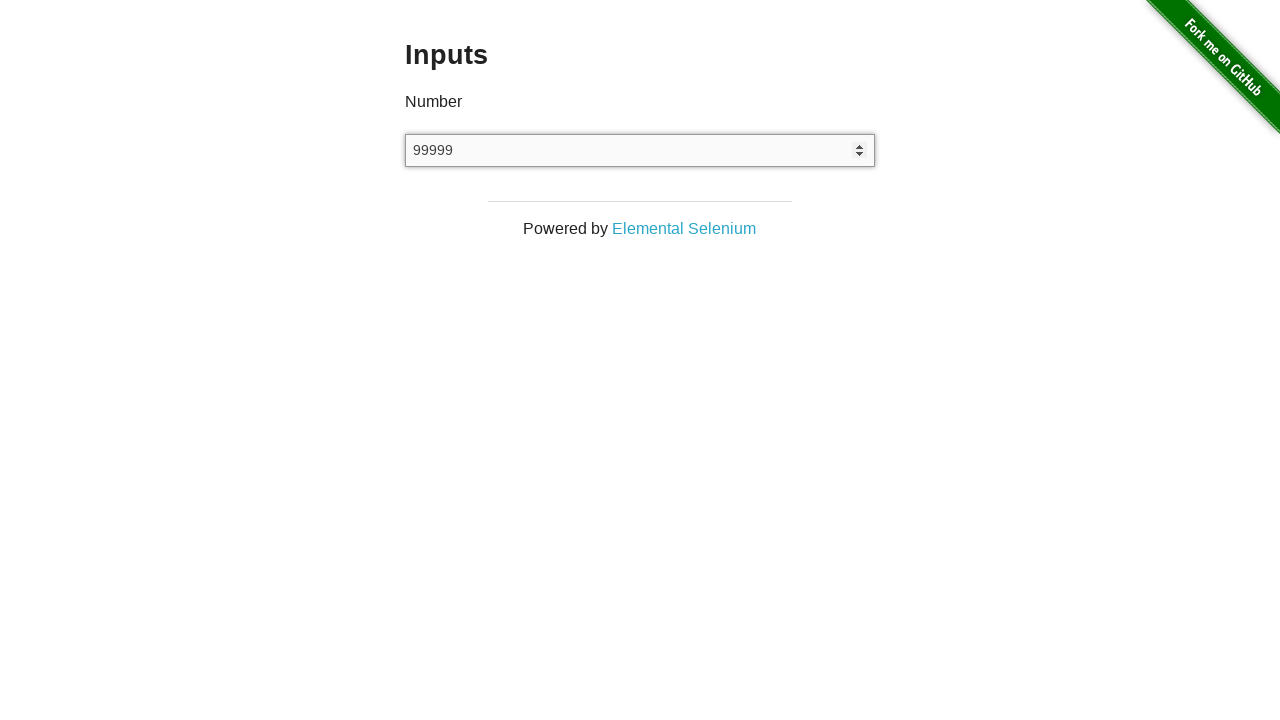

Cleared input field (iteration 1) on input
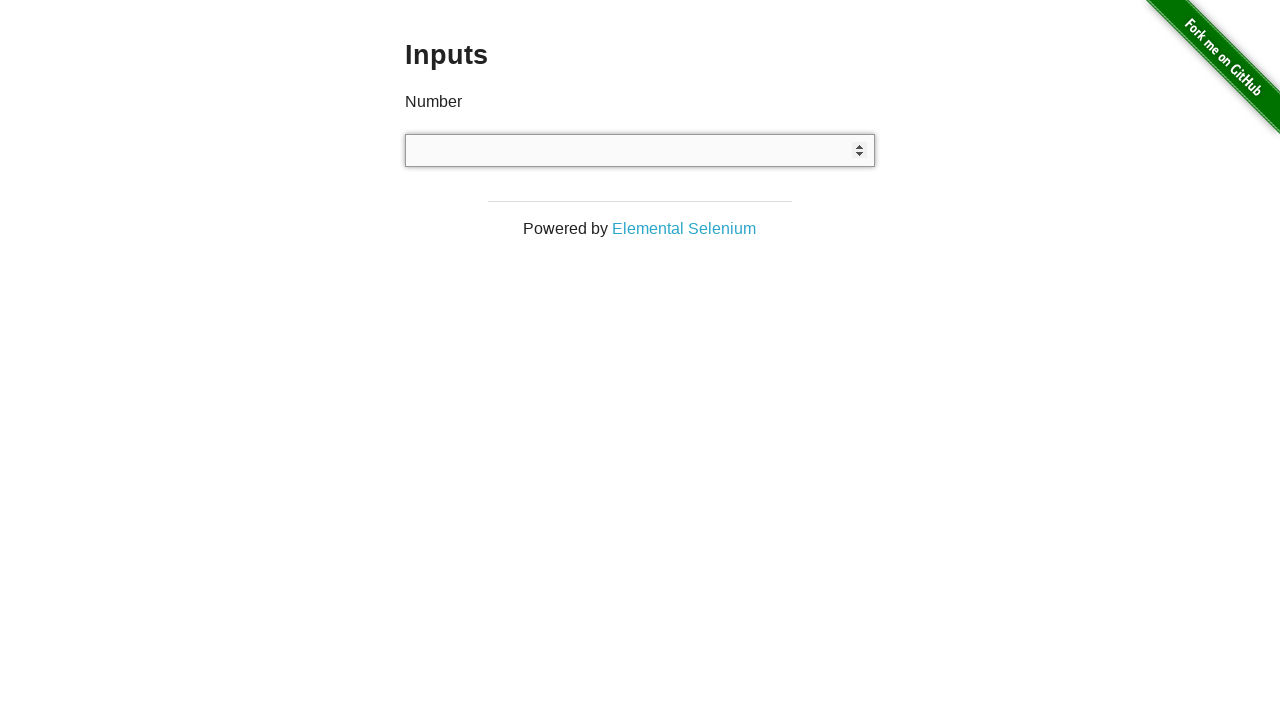

Clicked input field (iteration 2) at (640, 150) on input
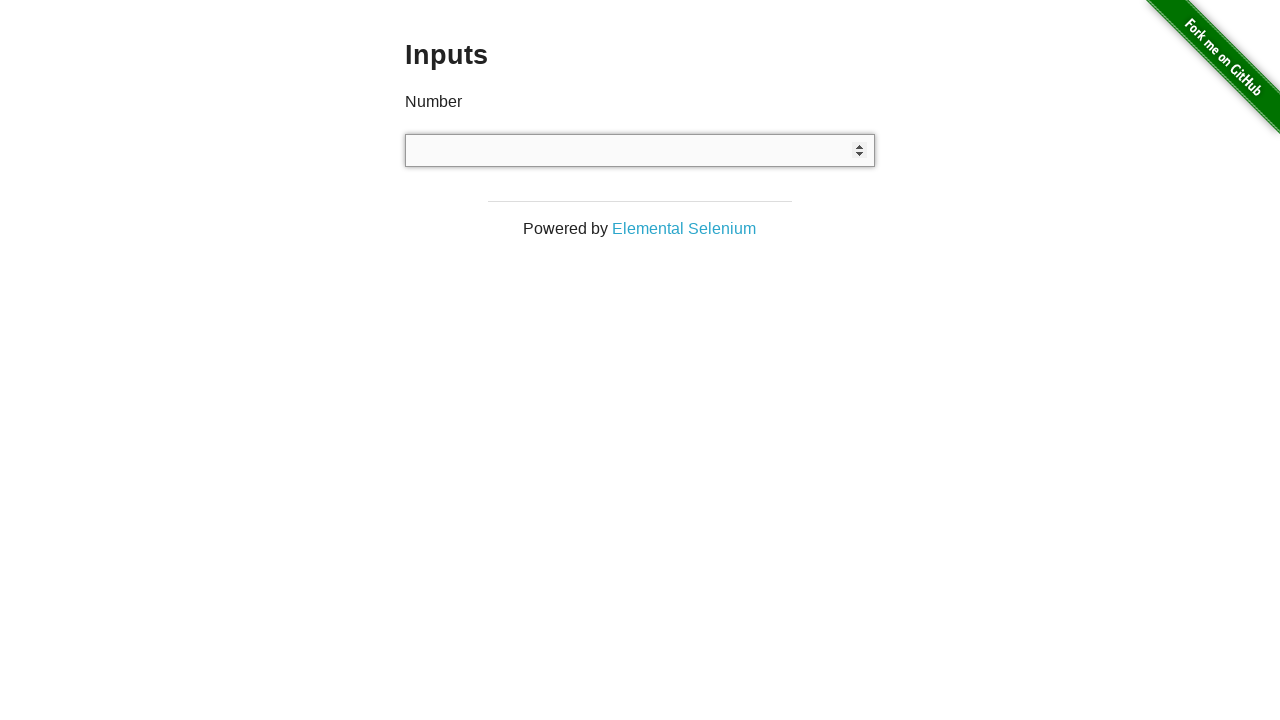

Filled input field with 99999 (iteration 2) on input
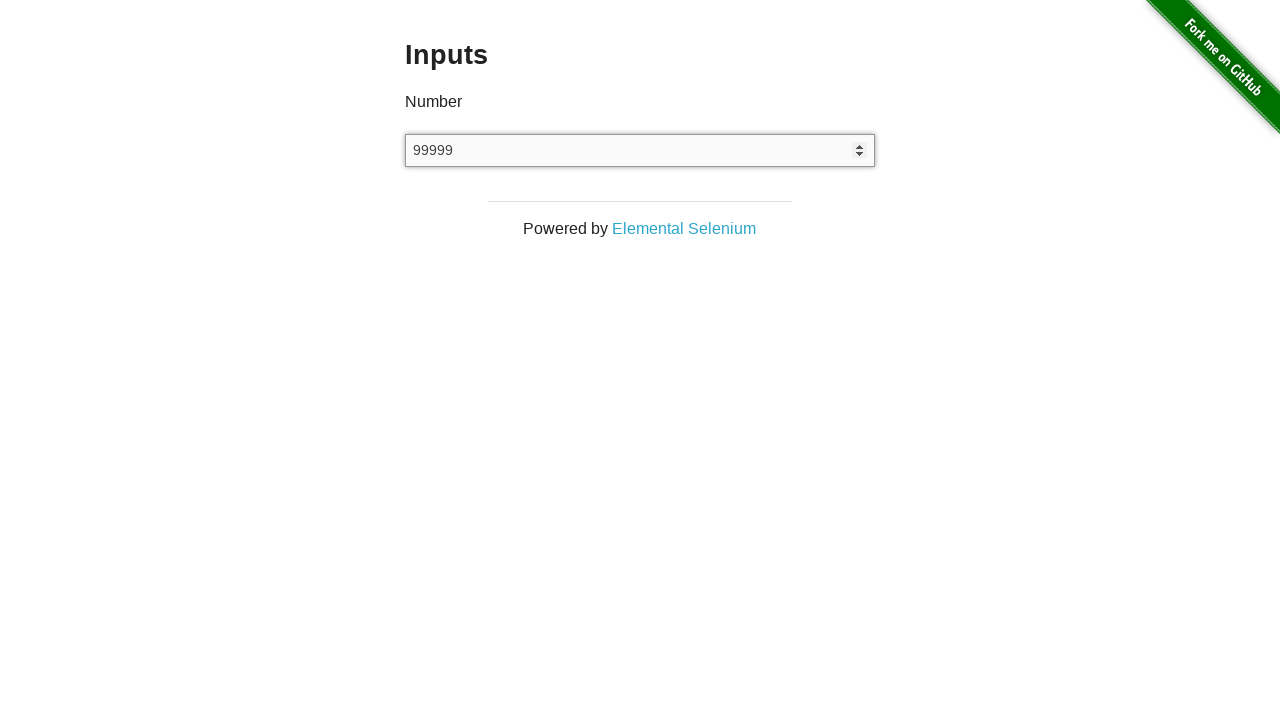

Pressed Enter in input field (iteration 2) on input
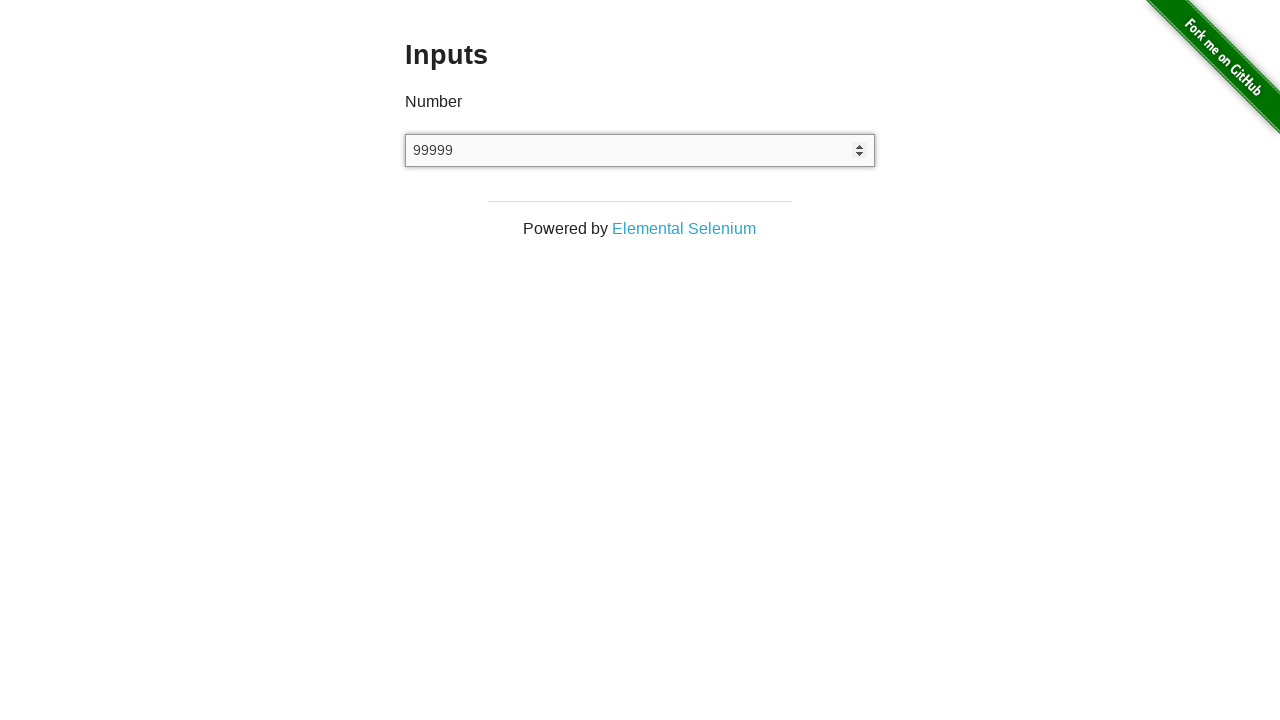

Cleared input field (iteration 2) on input
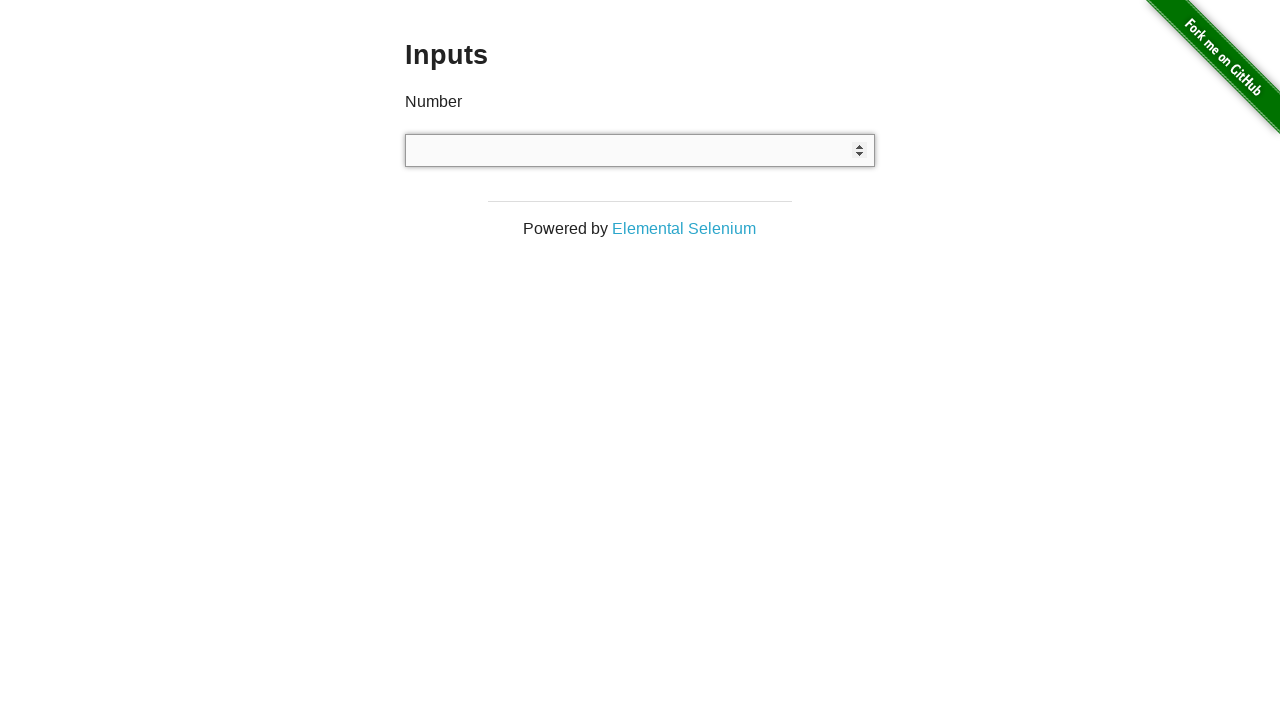

Clicked input field (iteration 3) at (640, 150) on input
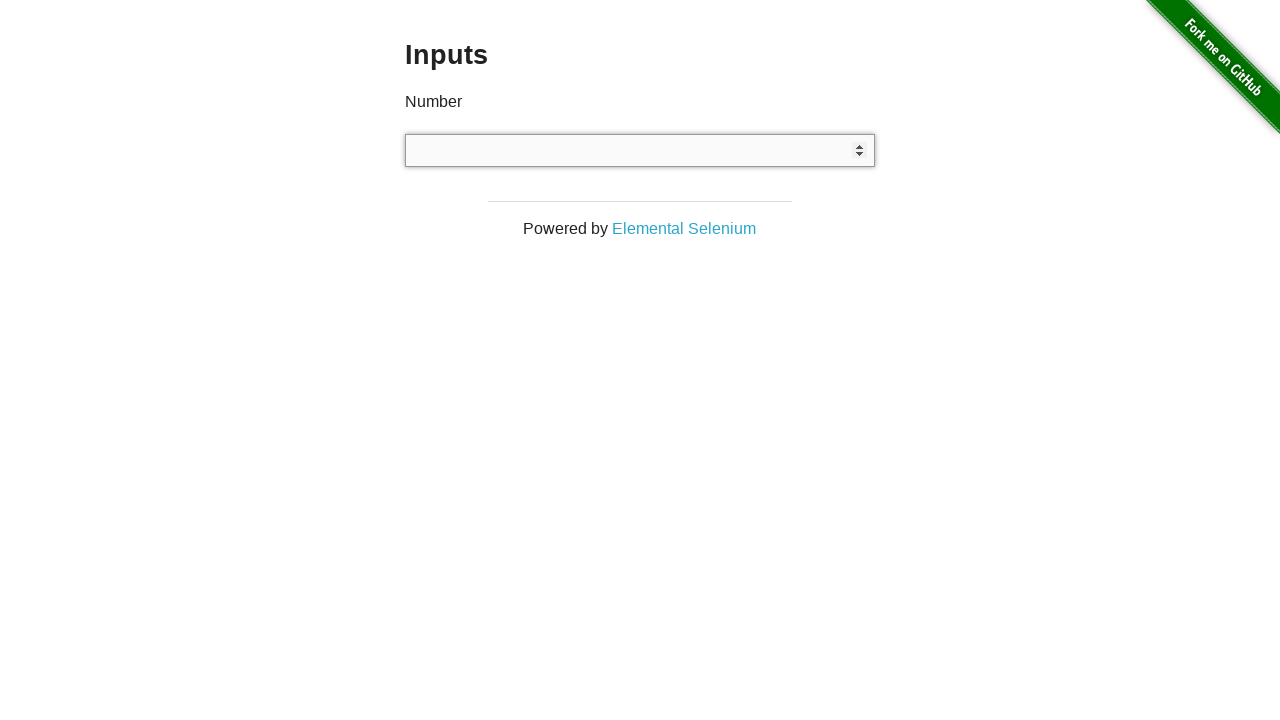

Filled input field with 99999 (iteration 3) on input
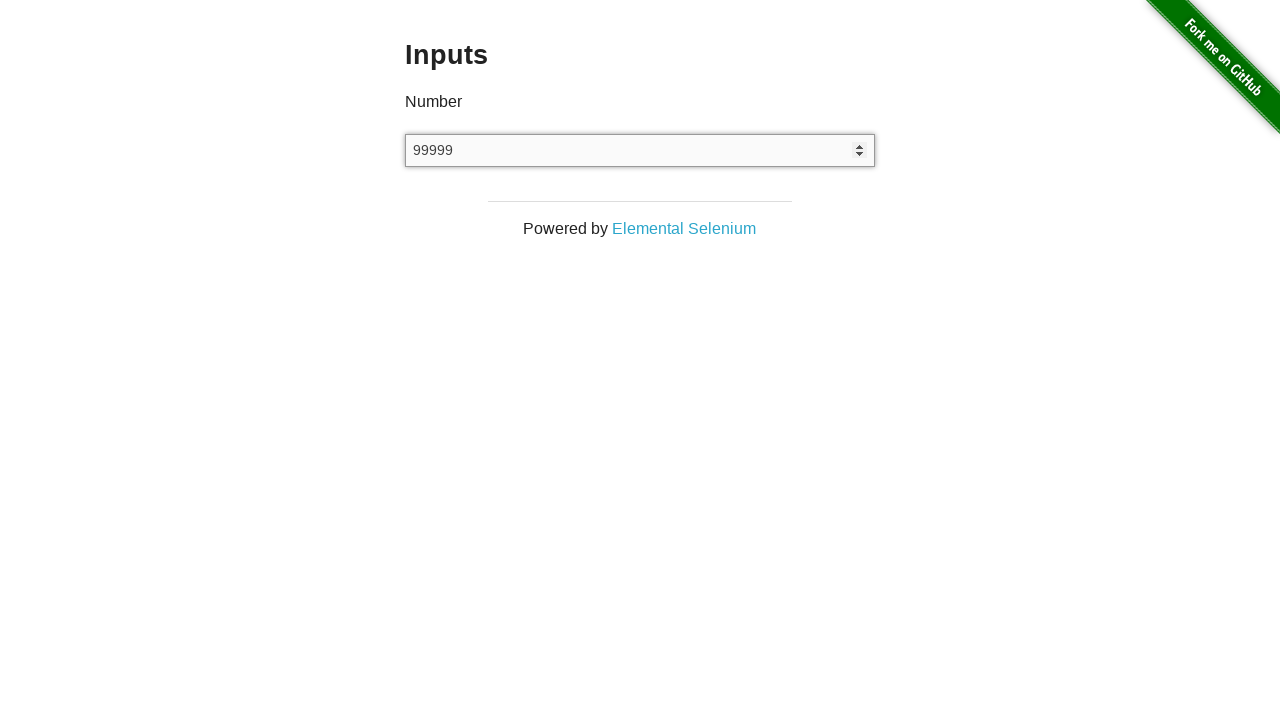

Pressed Enter in input field (iteration 3) on input
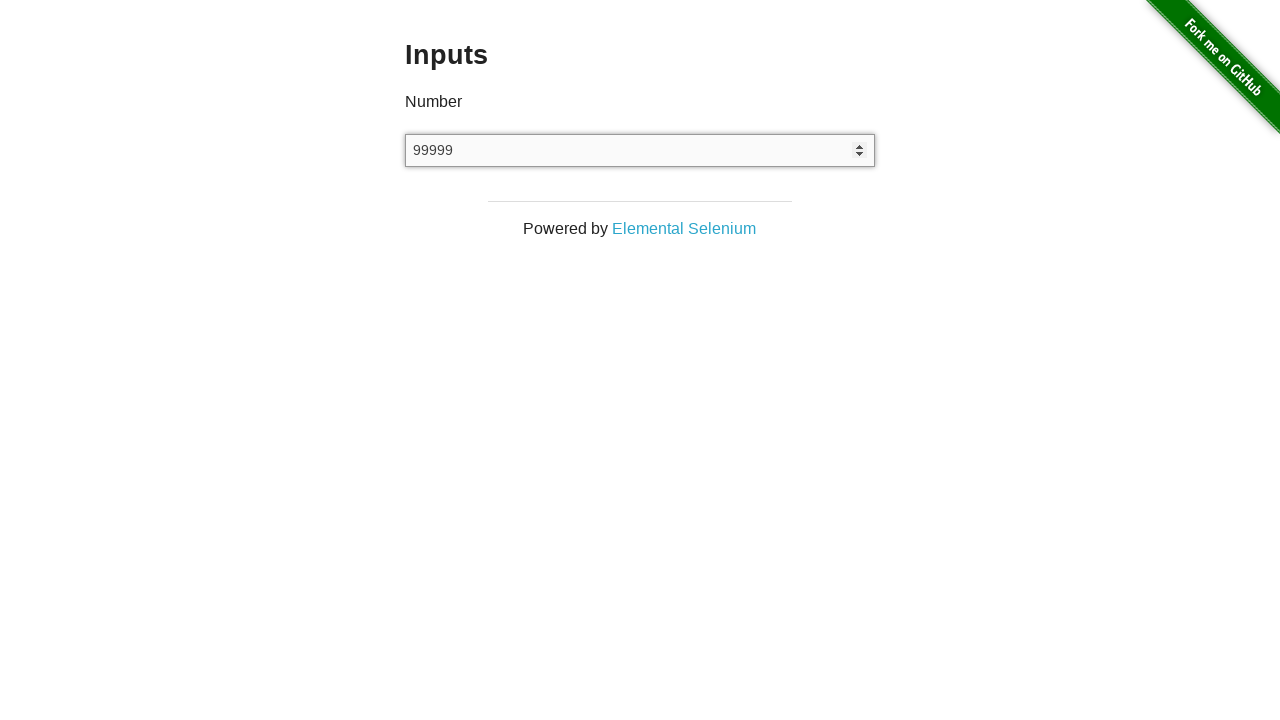

Cleared input field (iteration 3) on input
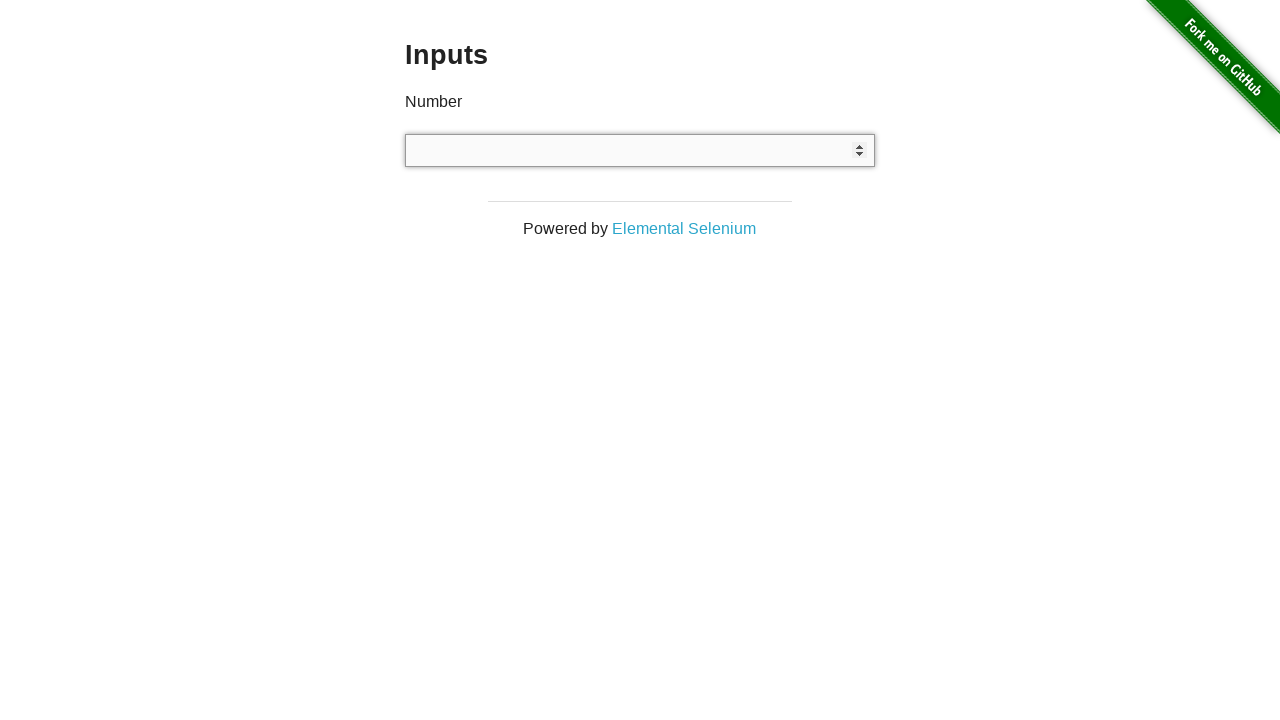

Clicked input field (iteration 4) at (640, 150) on input
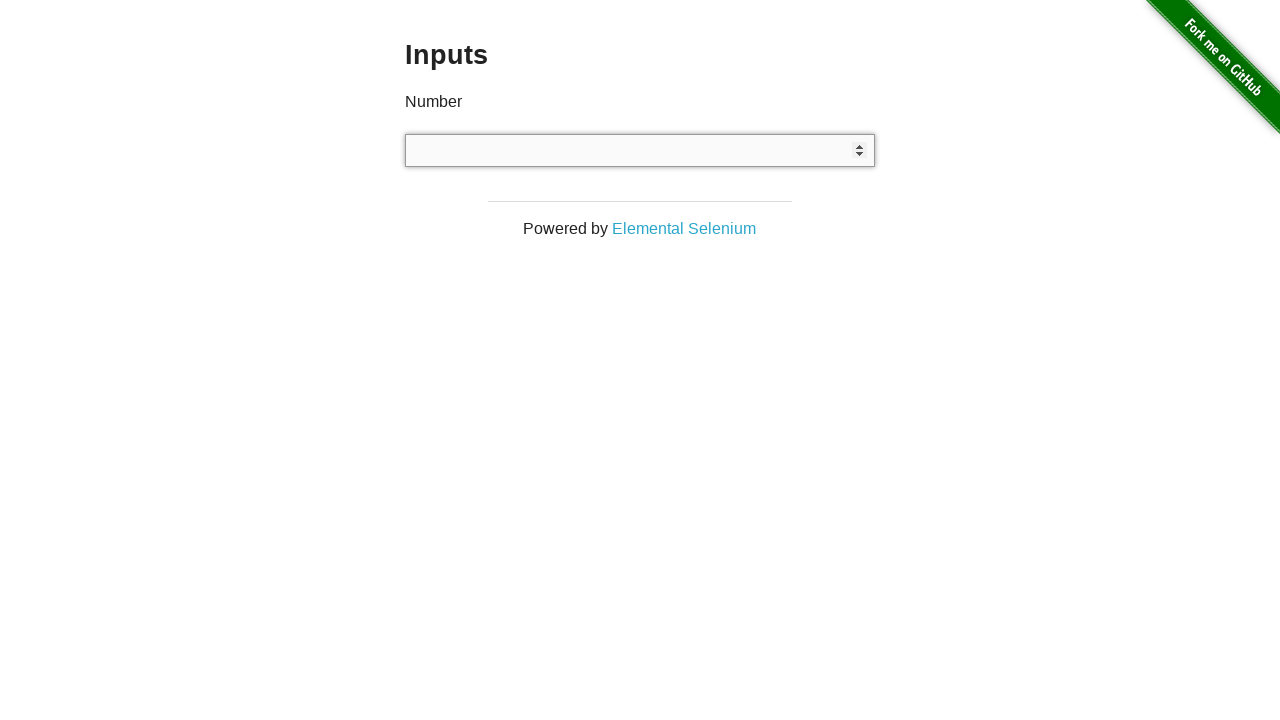

Filled input field with 99999 (iteration 4) on input
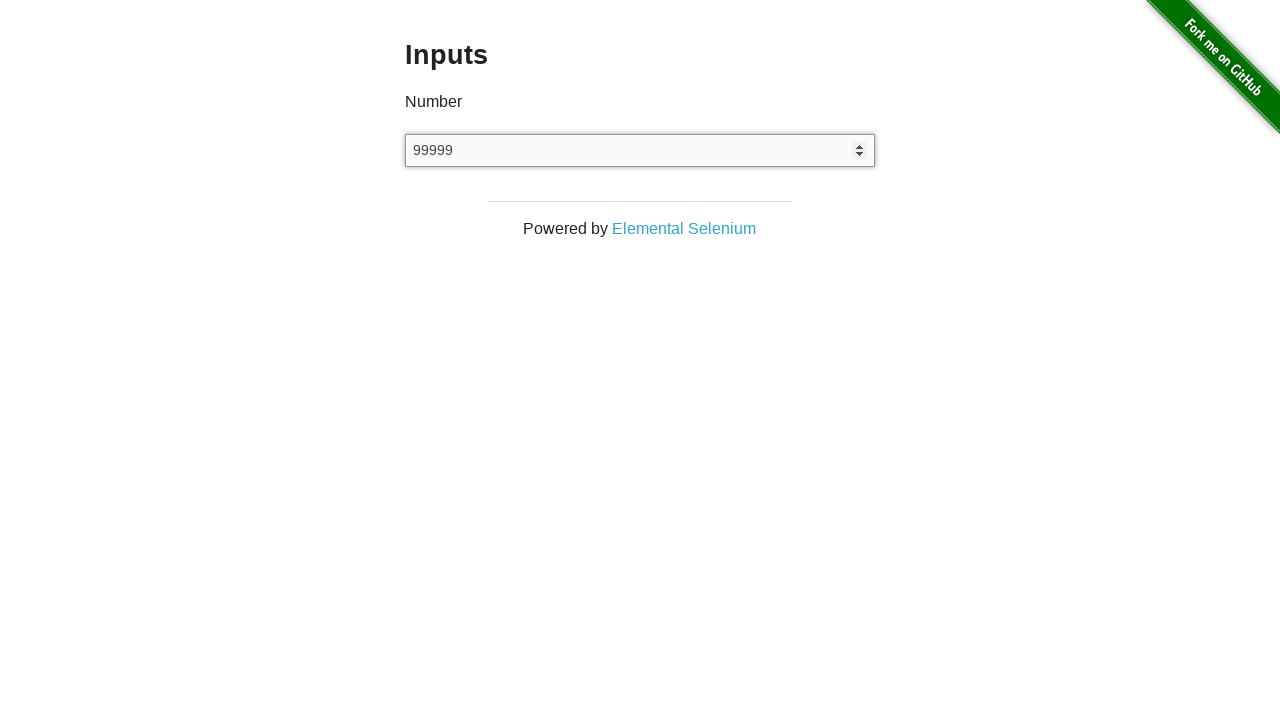

Pressed Enter in input field (iteration 4) on input
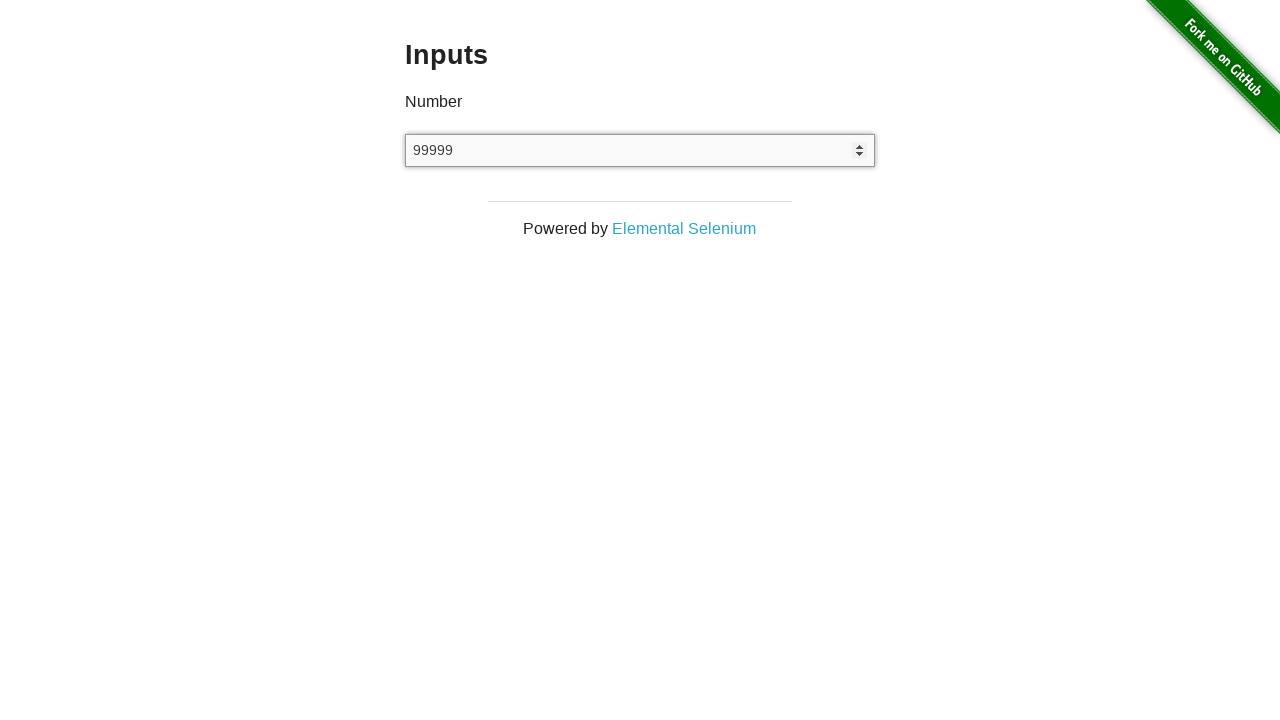

Cleared input field (iteration 4) on input
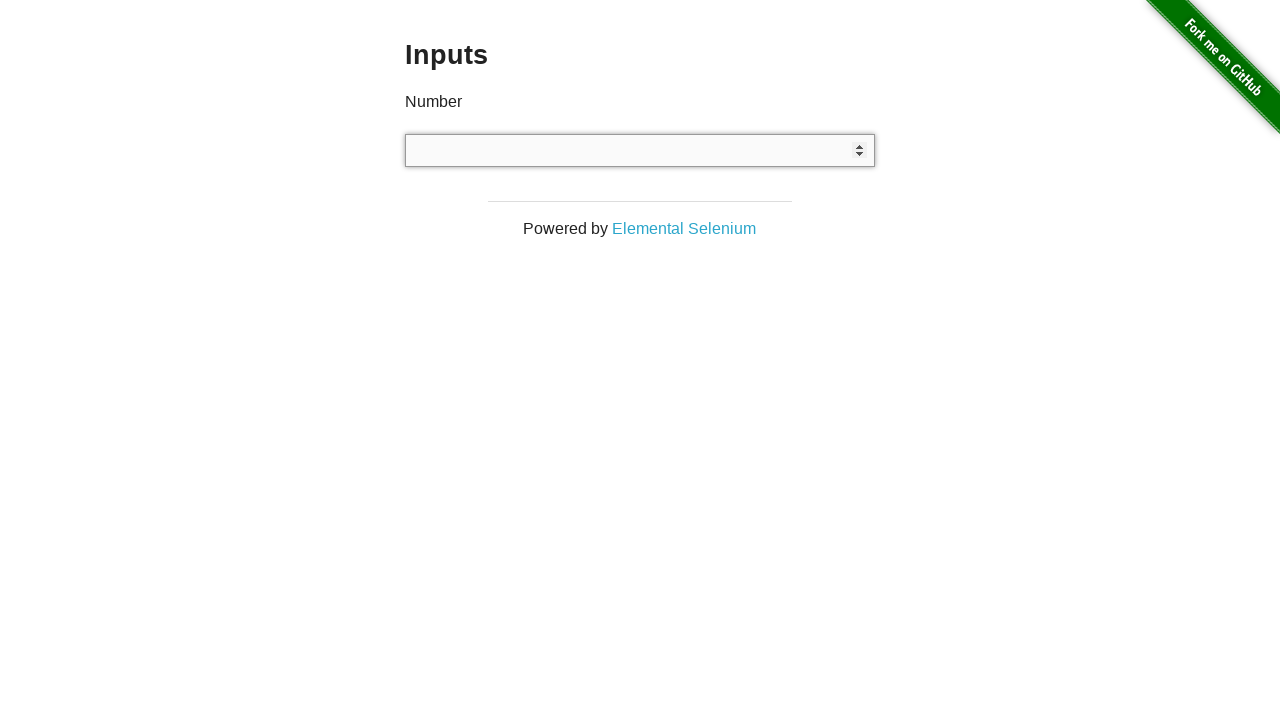

Clicked input field (iteration 5) at (640, 150) on input
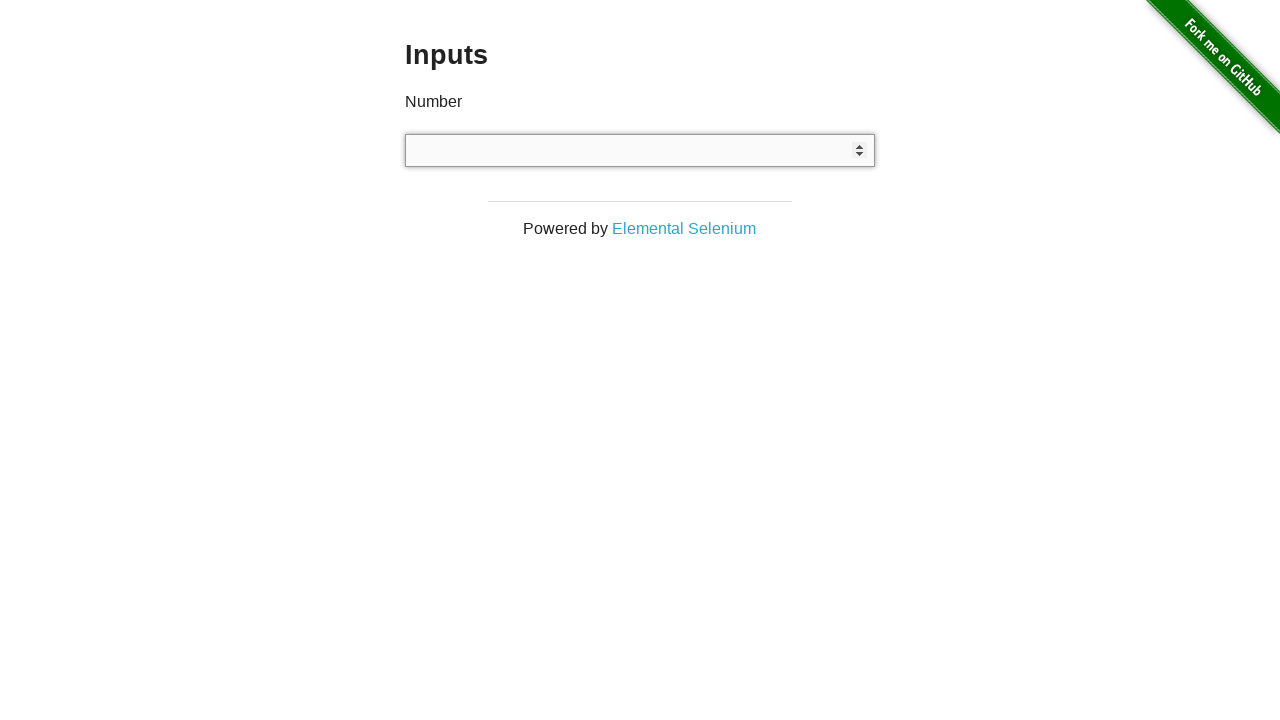

Filled input field with 99999 (iteration 5) on input
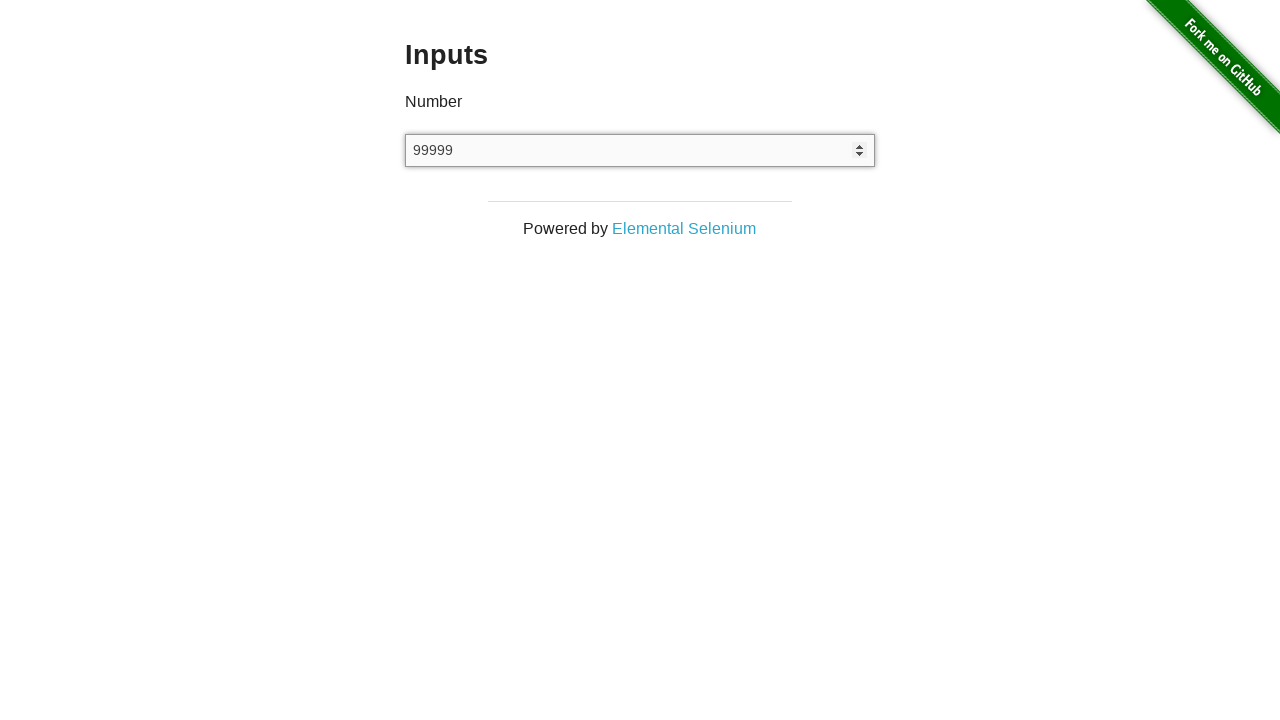

Pressed Enter in input field (iteration 5) on input
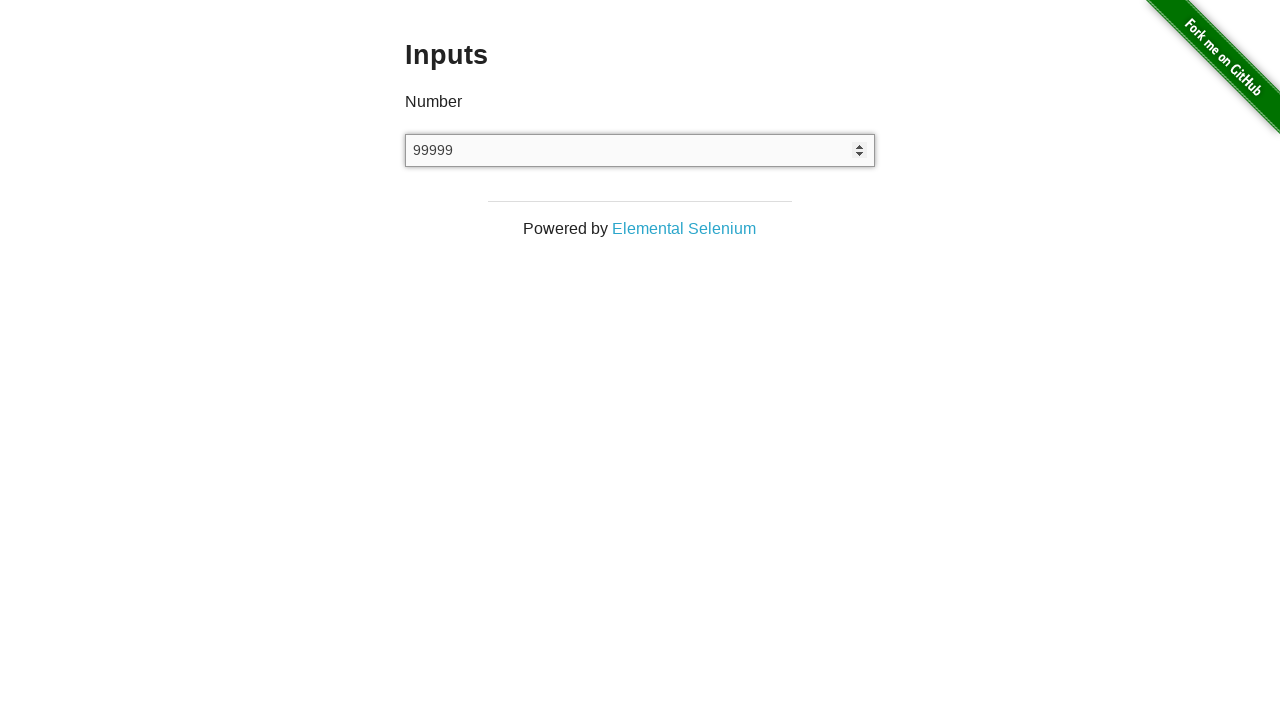

Cleared input field (iteration 5) on input
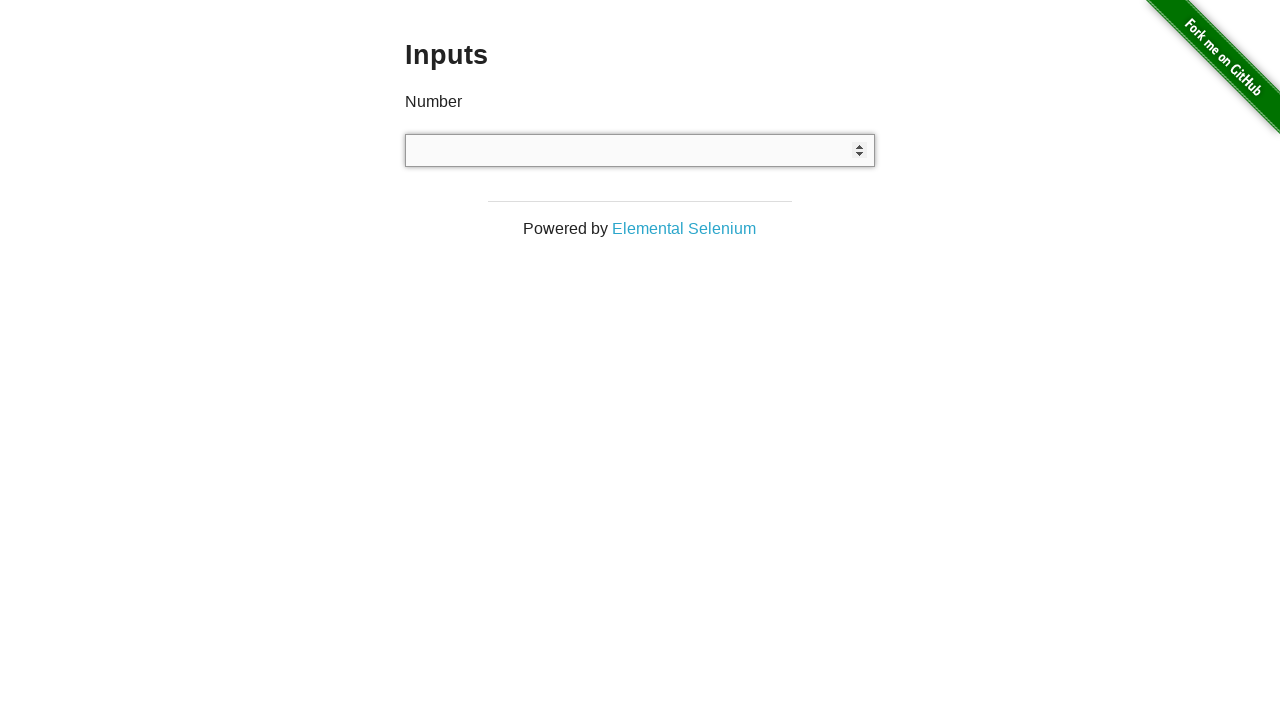

Clicked input field (iteration 6) at (640, 150) on input
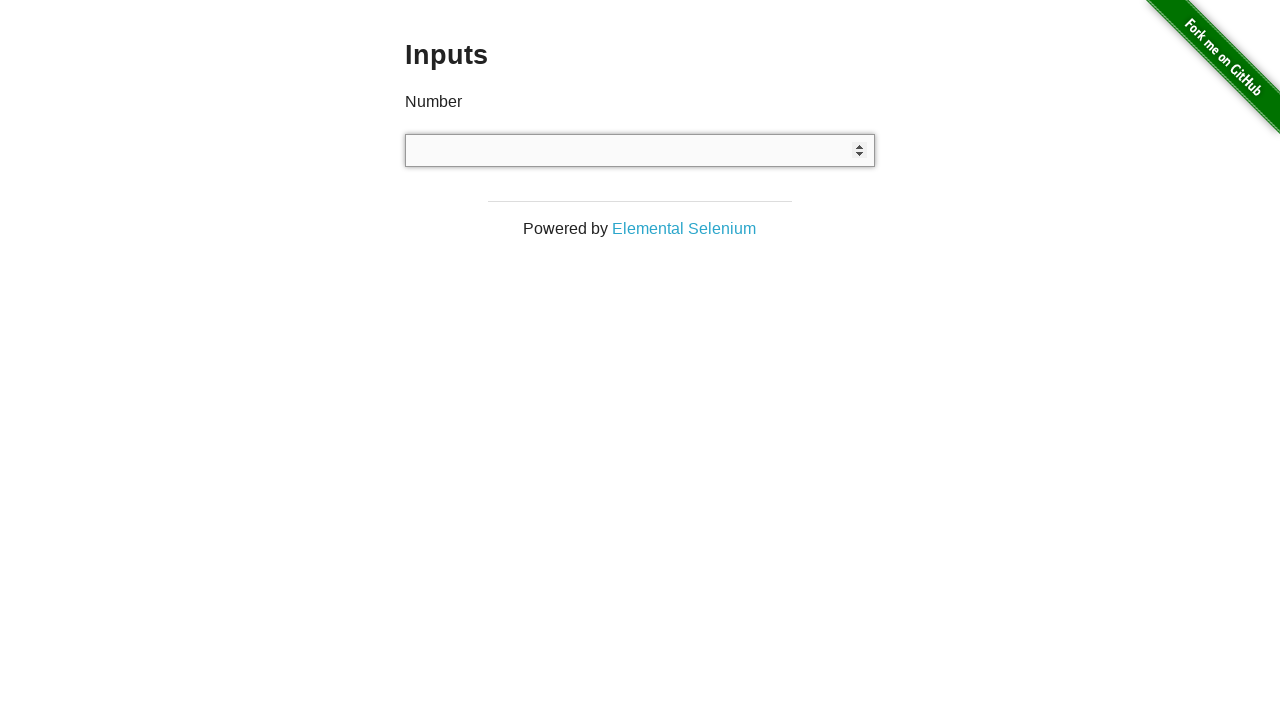

Filled input field with 99999 (iteration 6) on input
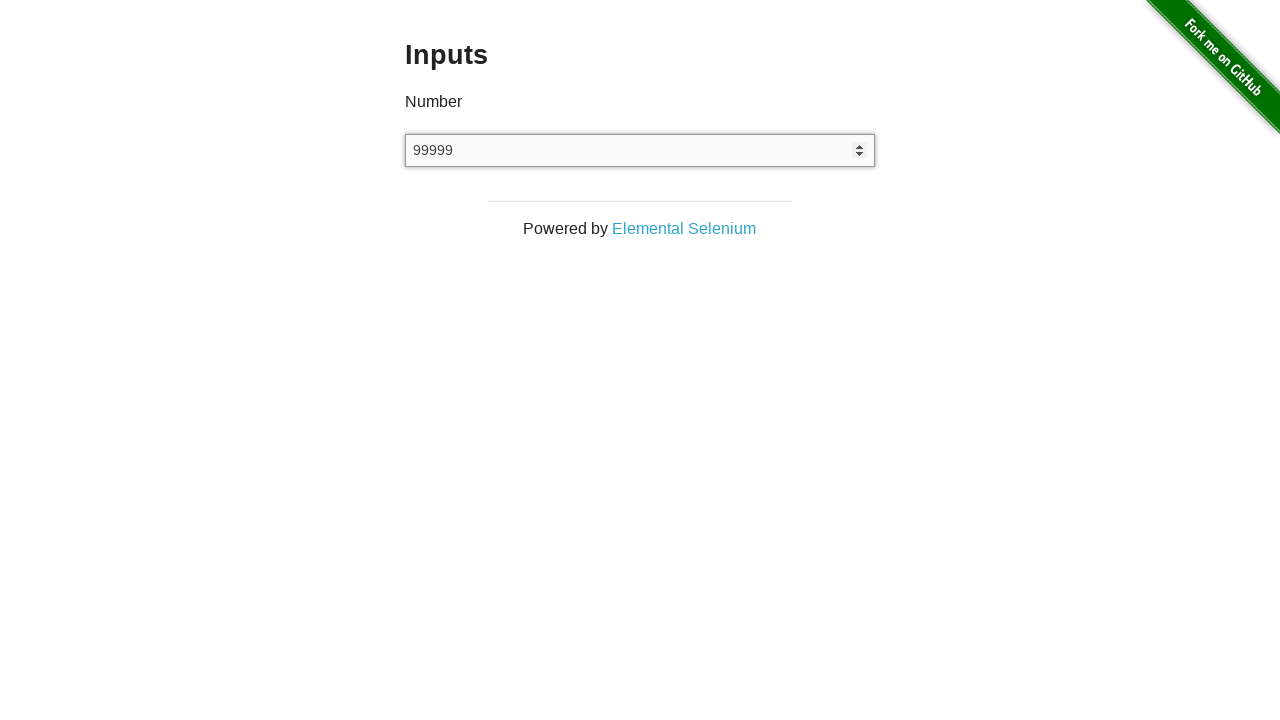

Pressed Enter in input field (iteration 6) on input
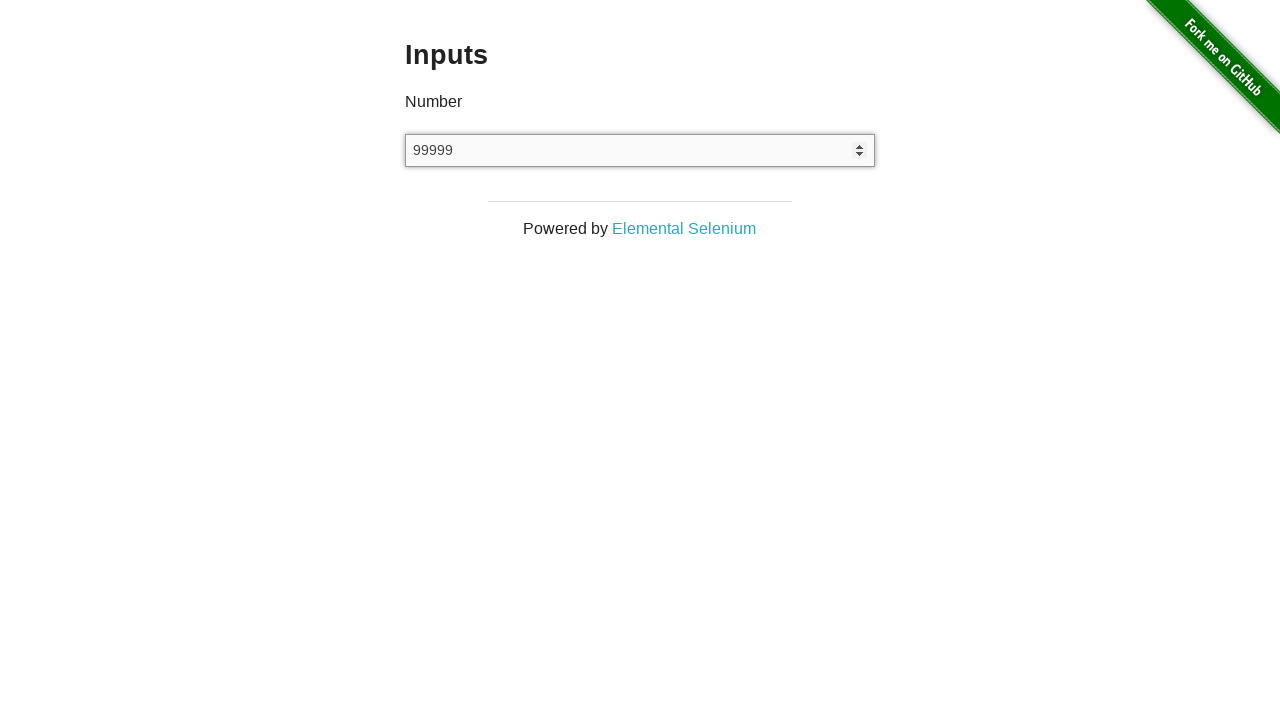

Cleared input field (iteration 6) on input
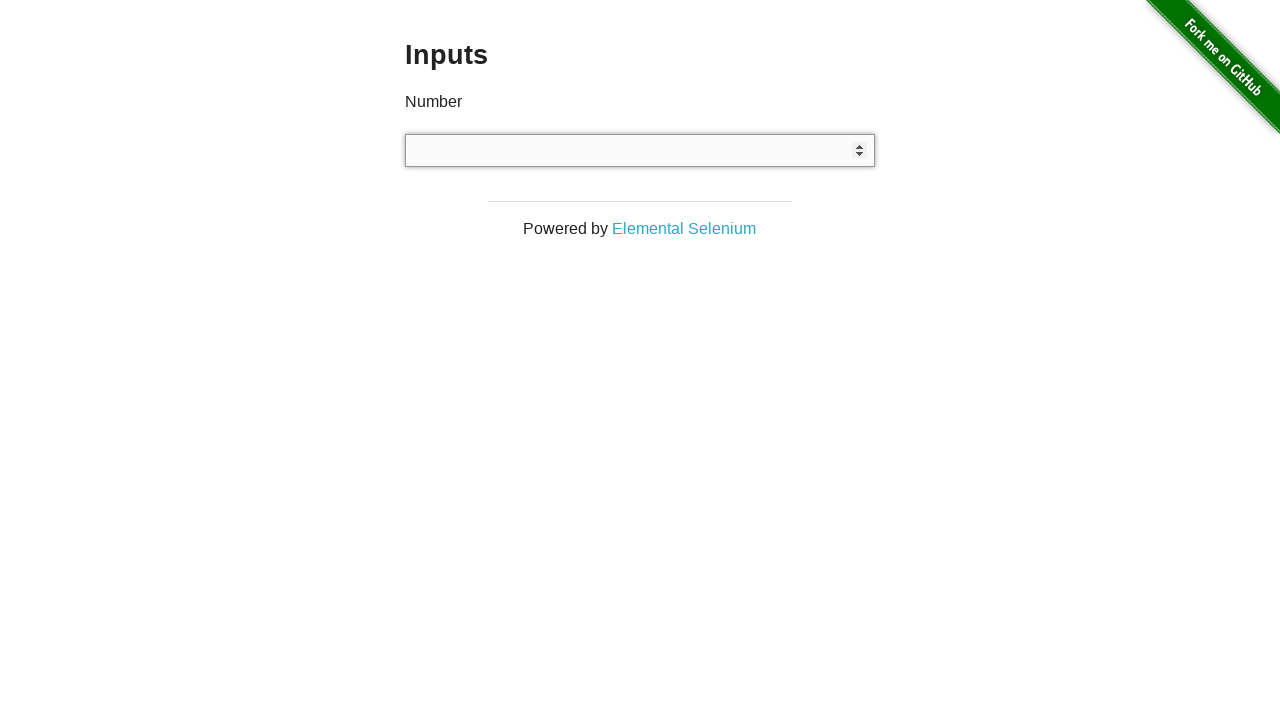

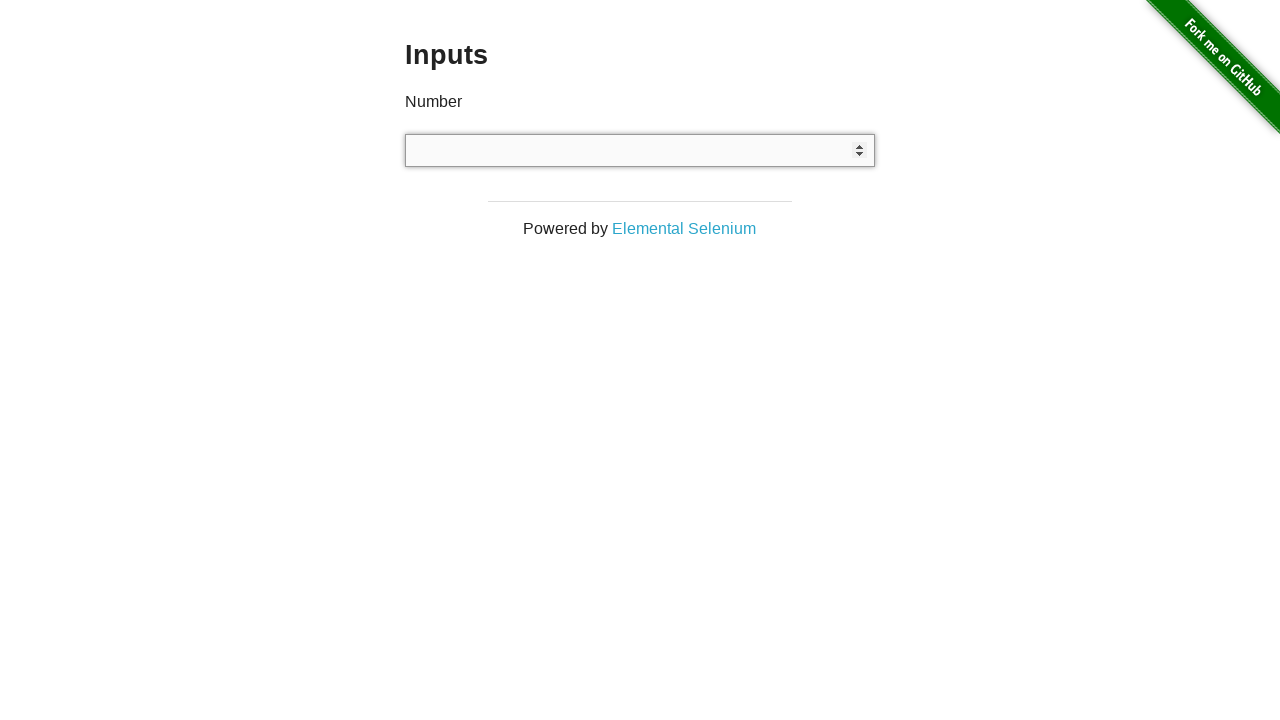